Navigates to the OrangeHRM login page and verifies that social media icon links (LinkedIn, Facebook, Twitter, YouTube) are present on the page.

Starting URL: https://opensource-demo.orangehrmlive.com/web/index.php/auth/login

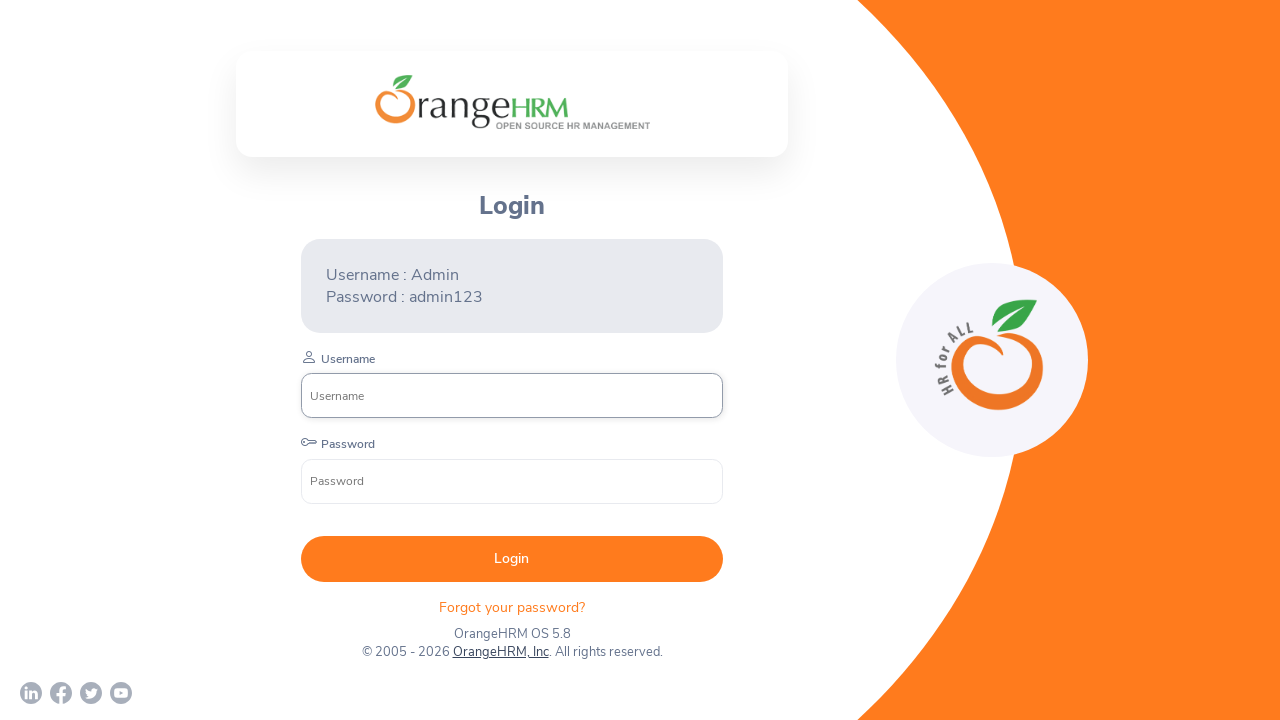

Waited for page to reach networkidle state
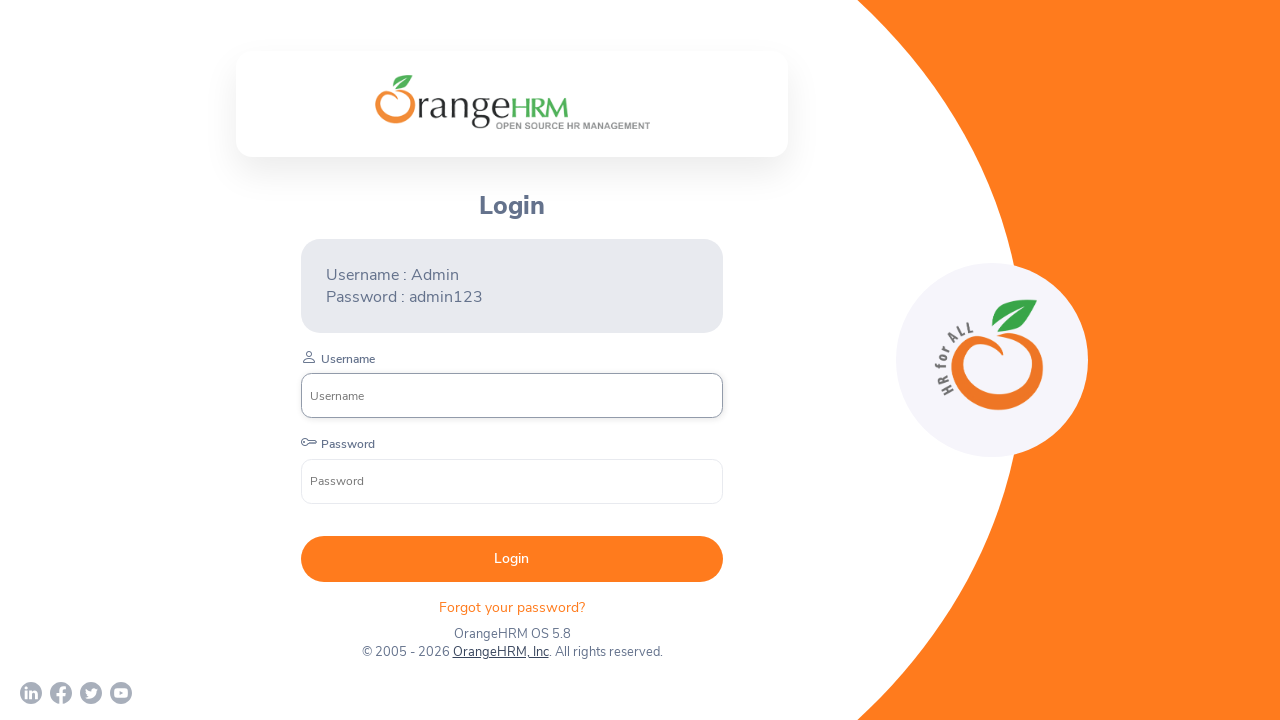

Verified LinkedIn social media icon link is present
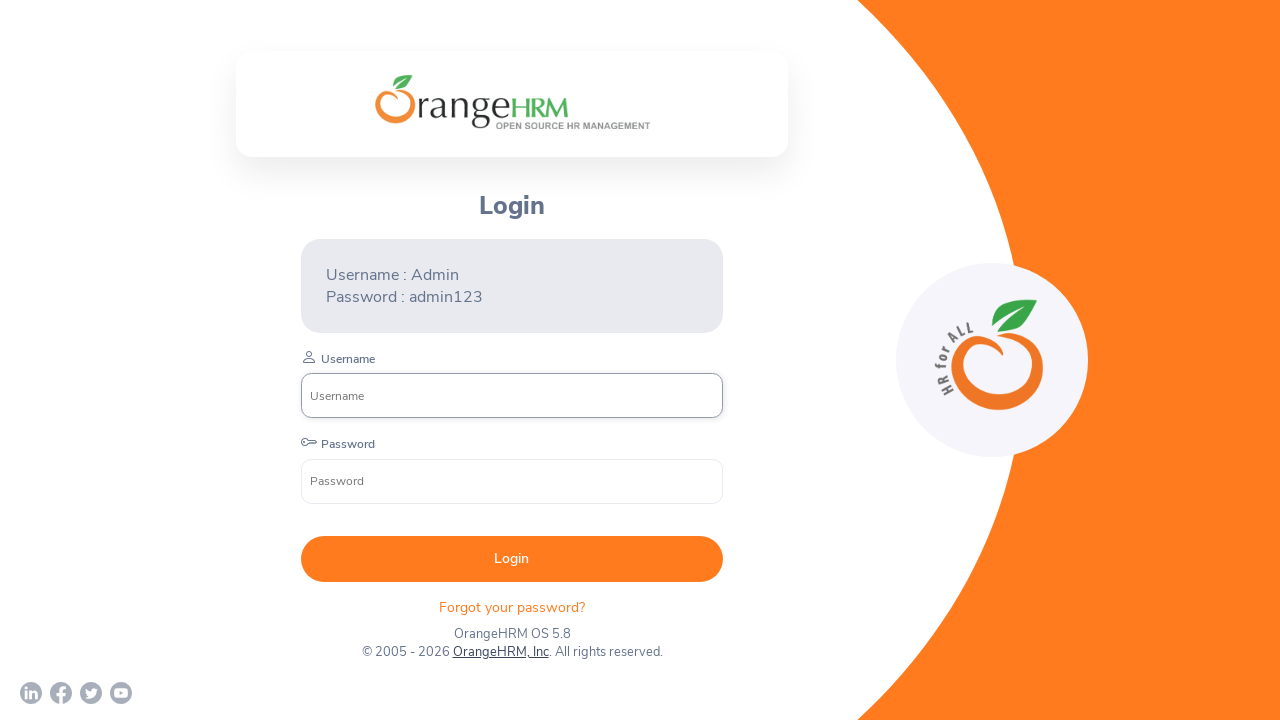

Verified Facebook social media icon link is present
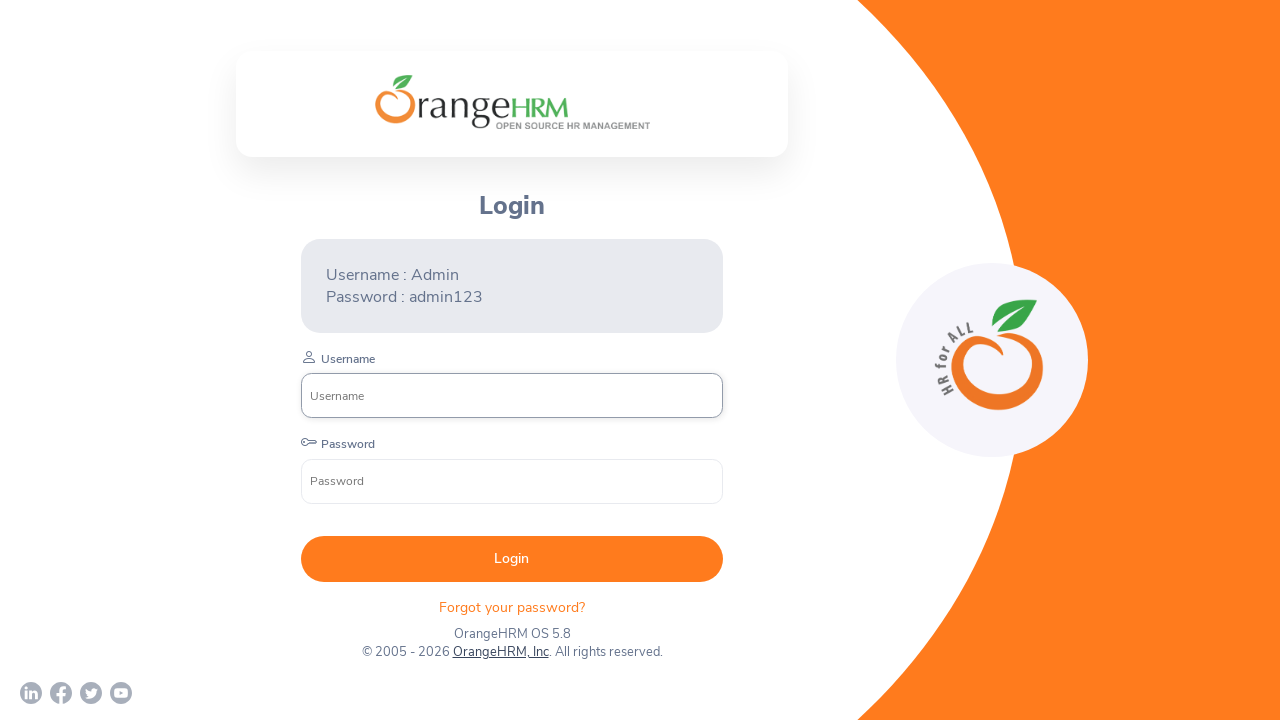

Verified Twitter social media icon link is present
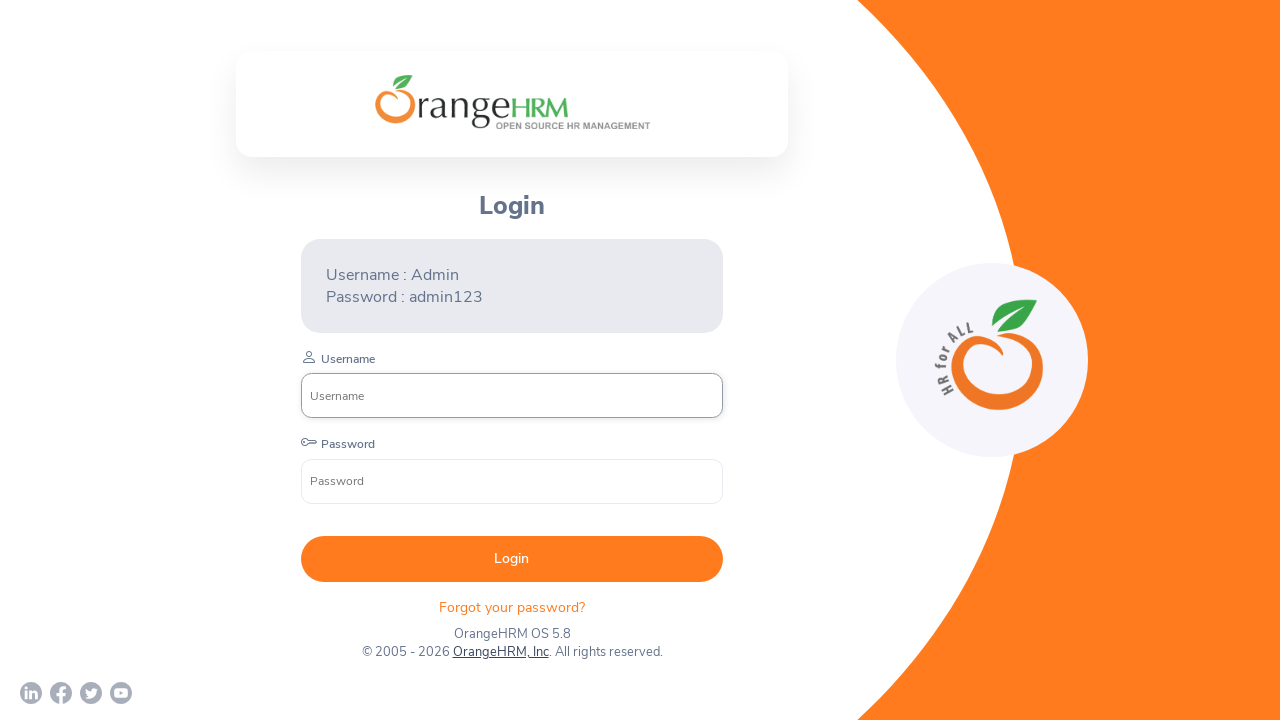

Verified YouTube social media icon link is present
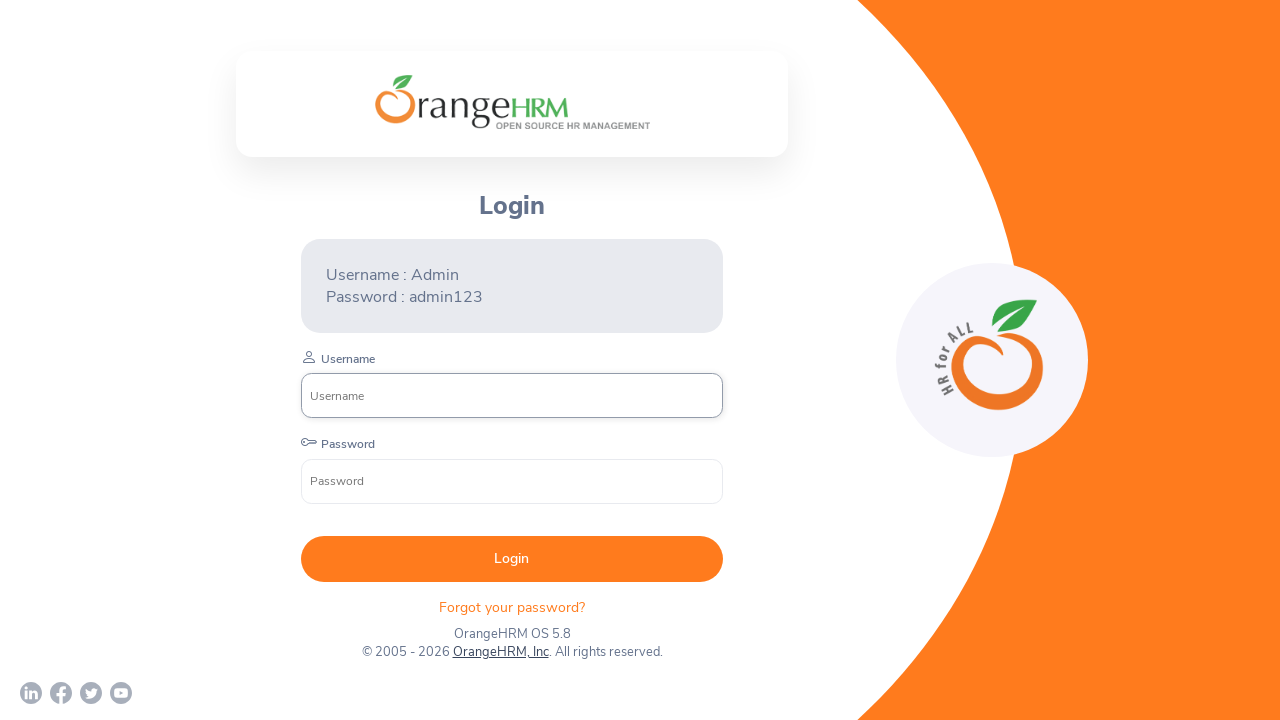

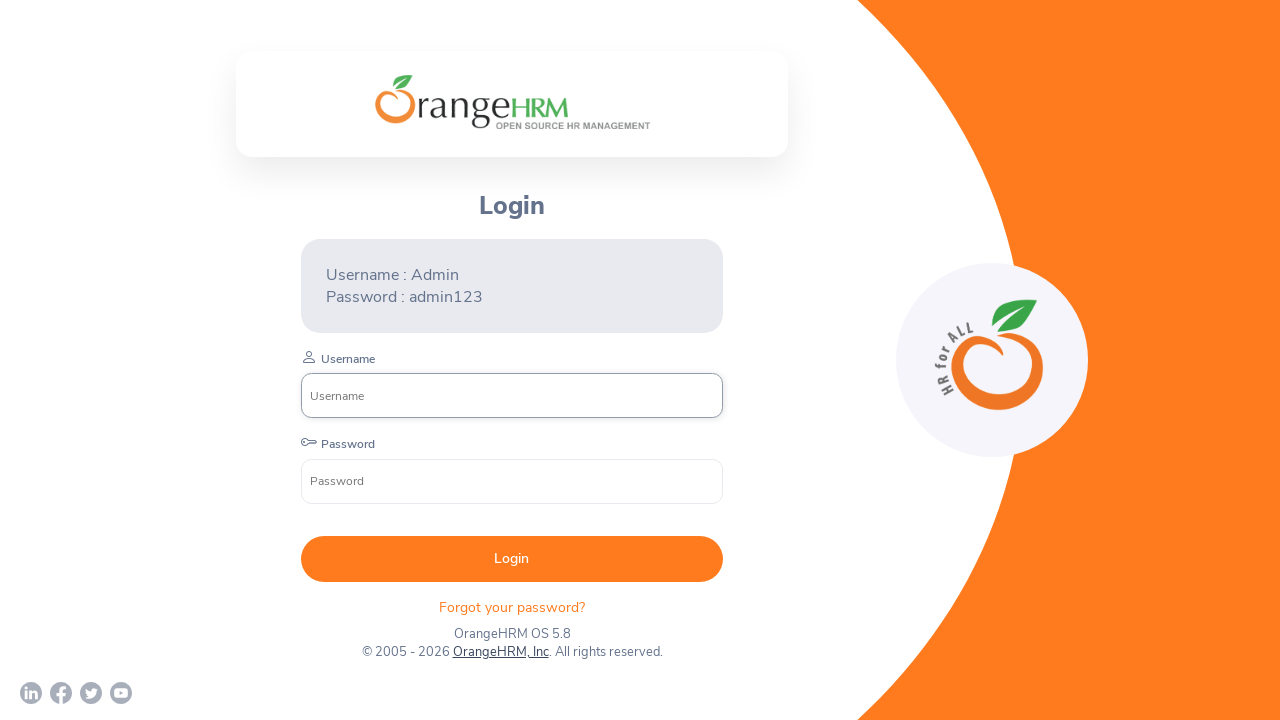